Tests the disabled button functionality by clicking the disable button and verifying that the text input becomes disabled

Starting URL: https://www.letskodeit.com/practice

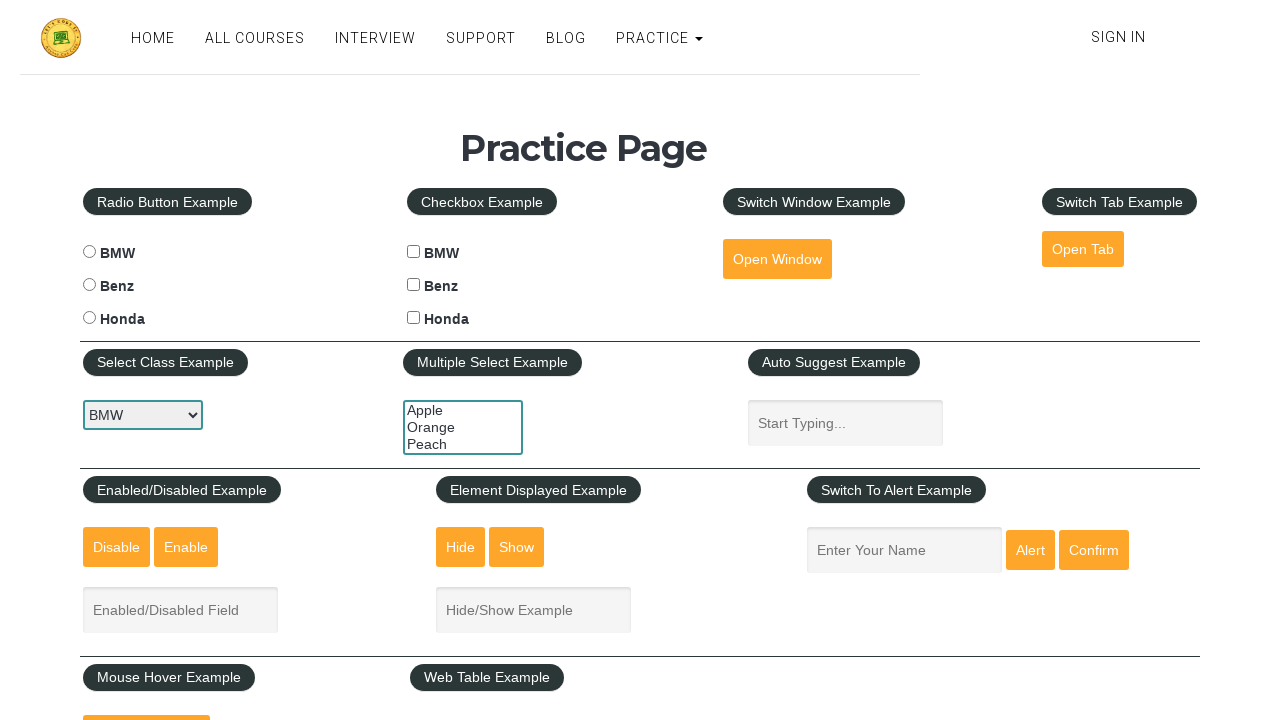

Scrolled down 350 pixels to locate the enabled/disabled section
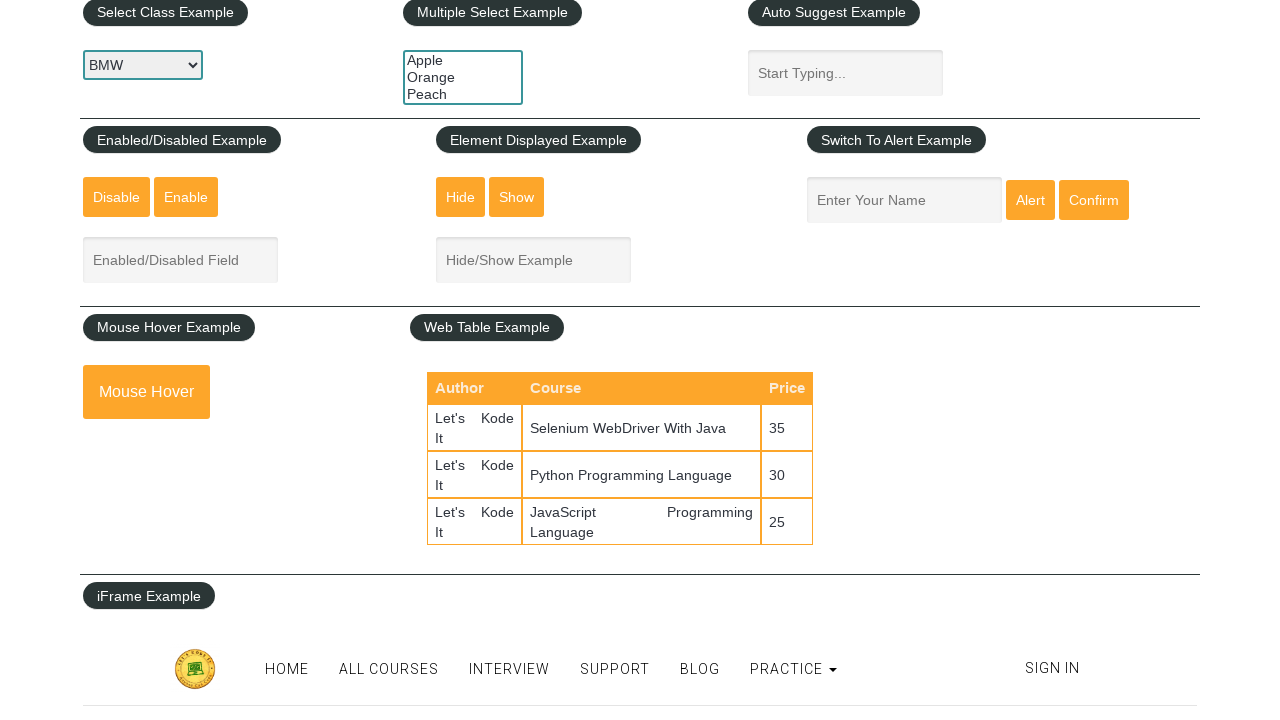

Clicked the disable button at (116, 197) on #disabled-button
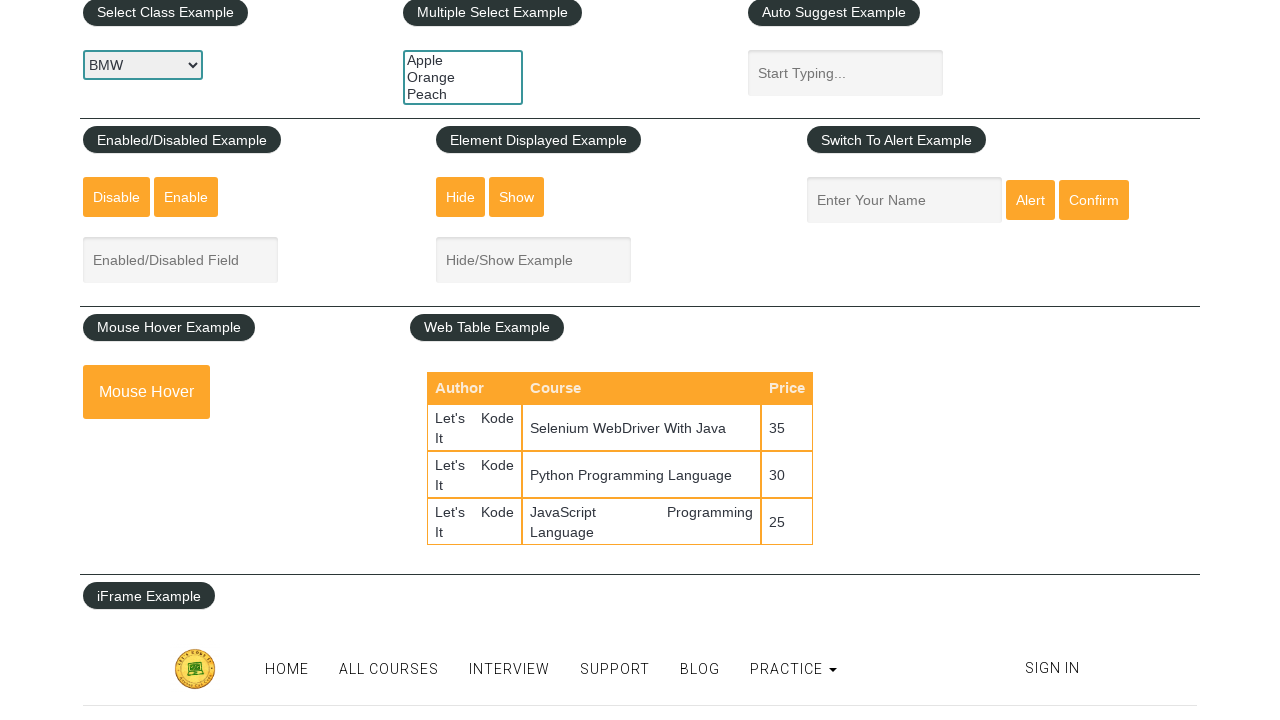

Verified that the text input is disabled
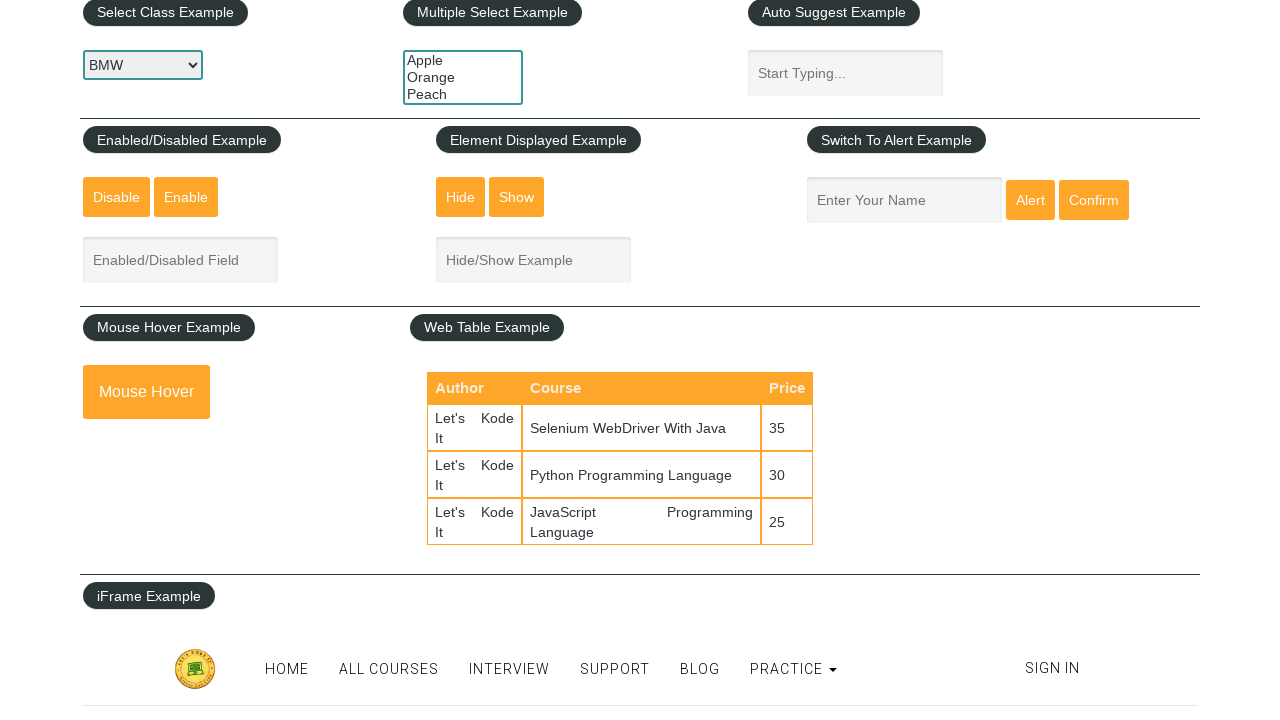

Assertion passed: text input is disabled
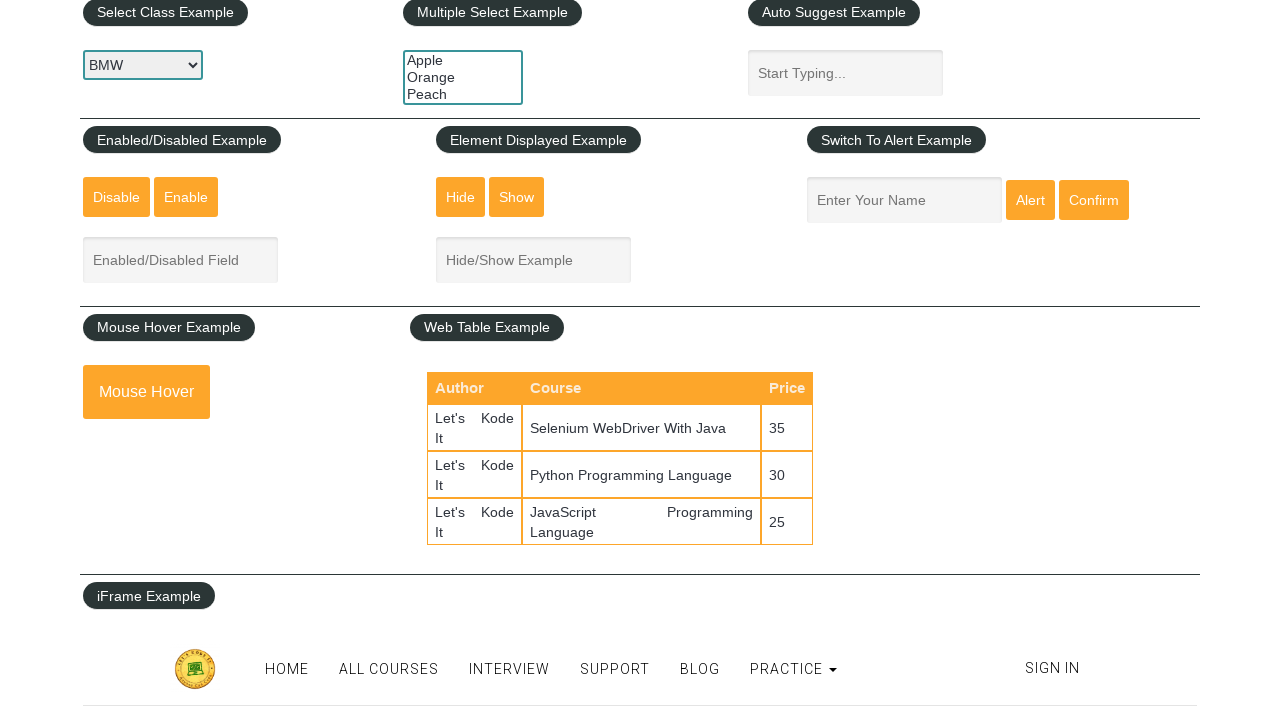

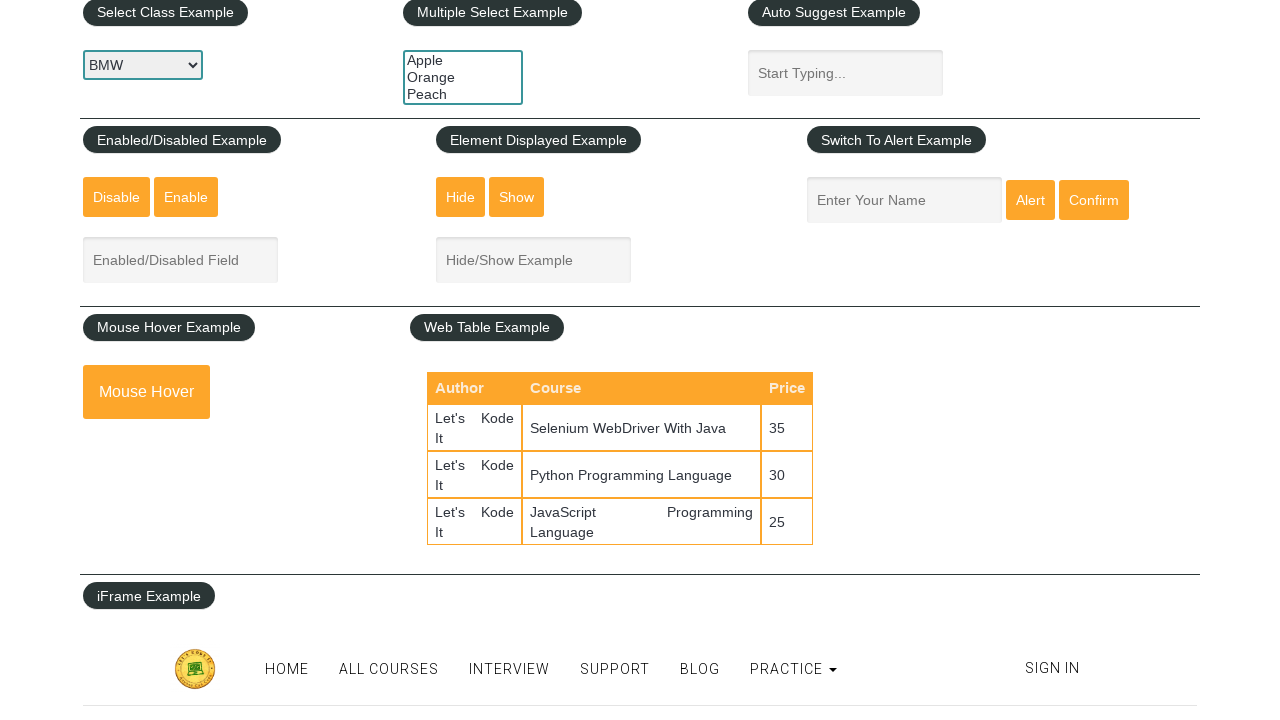